Tests clicking a radio button on the W3Schools HTML forms page by scrolling down and selecting the 'Other' radio button option

Starting URL: http://www.w3schools.com/html/html_forms.asp

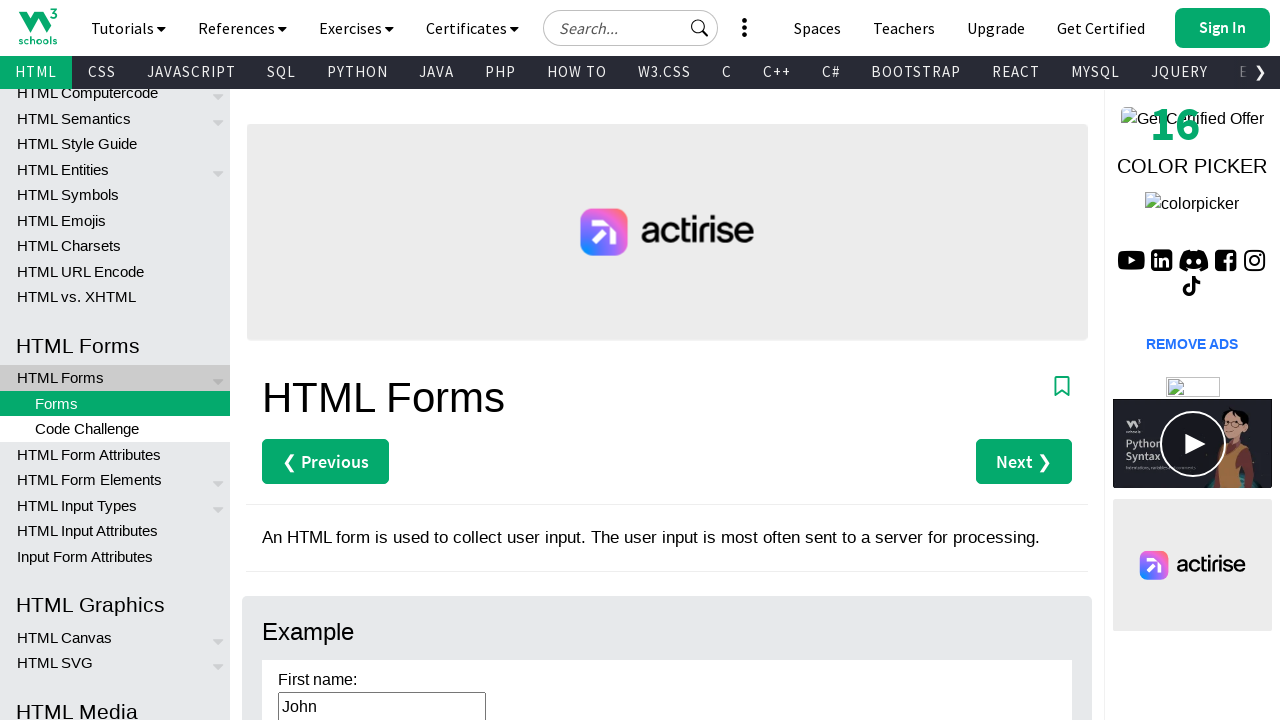

Pressed Space key to scroll down the page
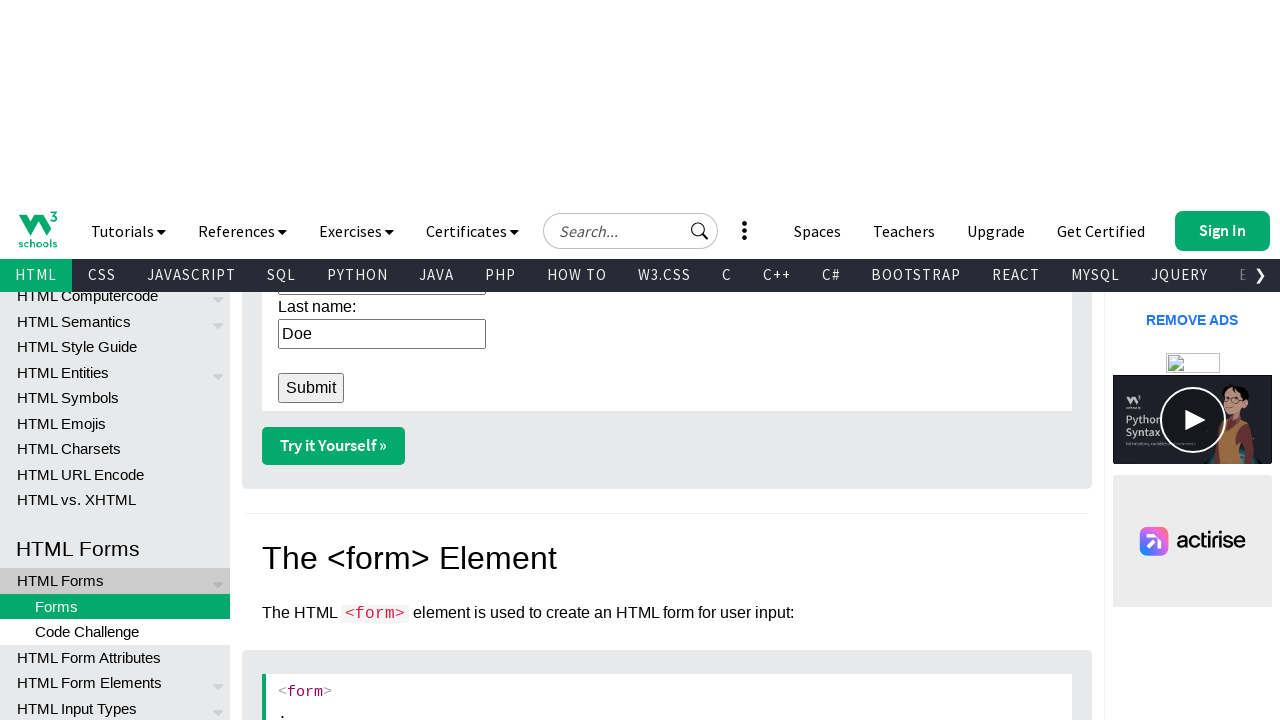

Pressed Space key to continue scrolling down
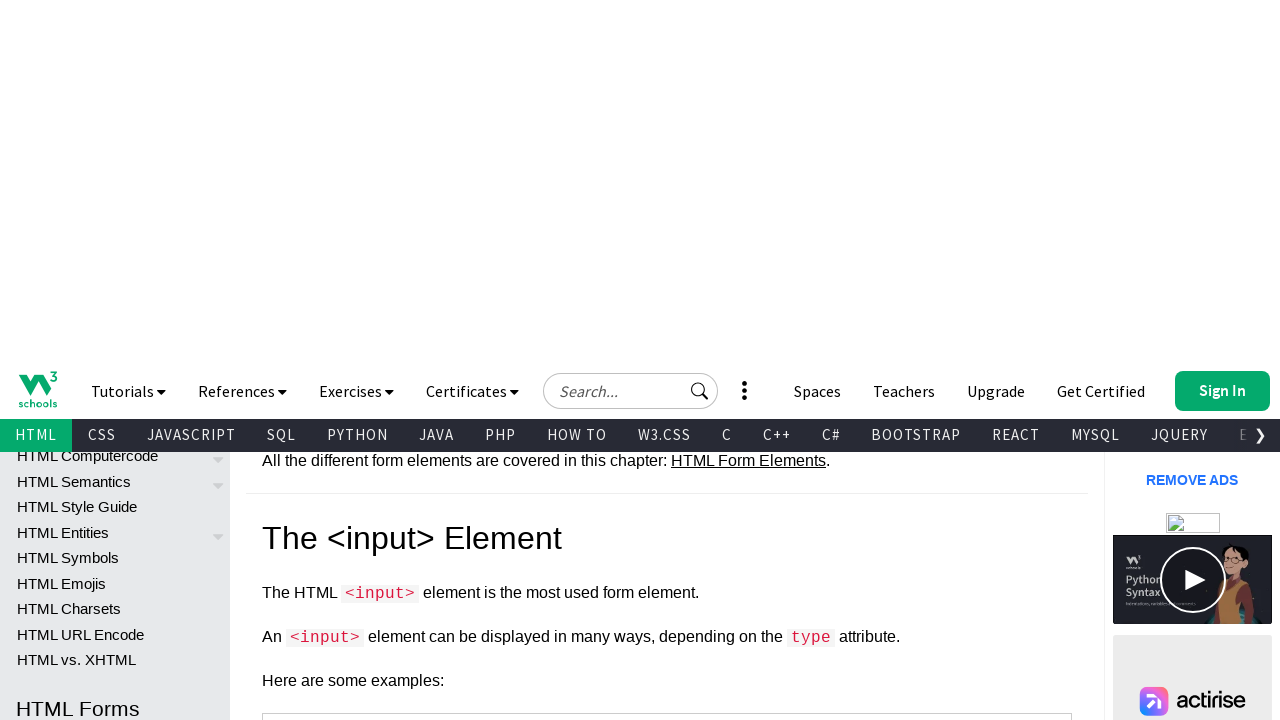

Pressed Space key to continue scrolling down
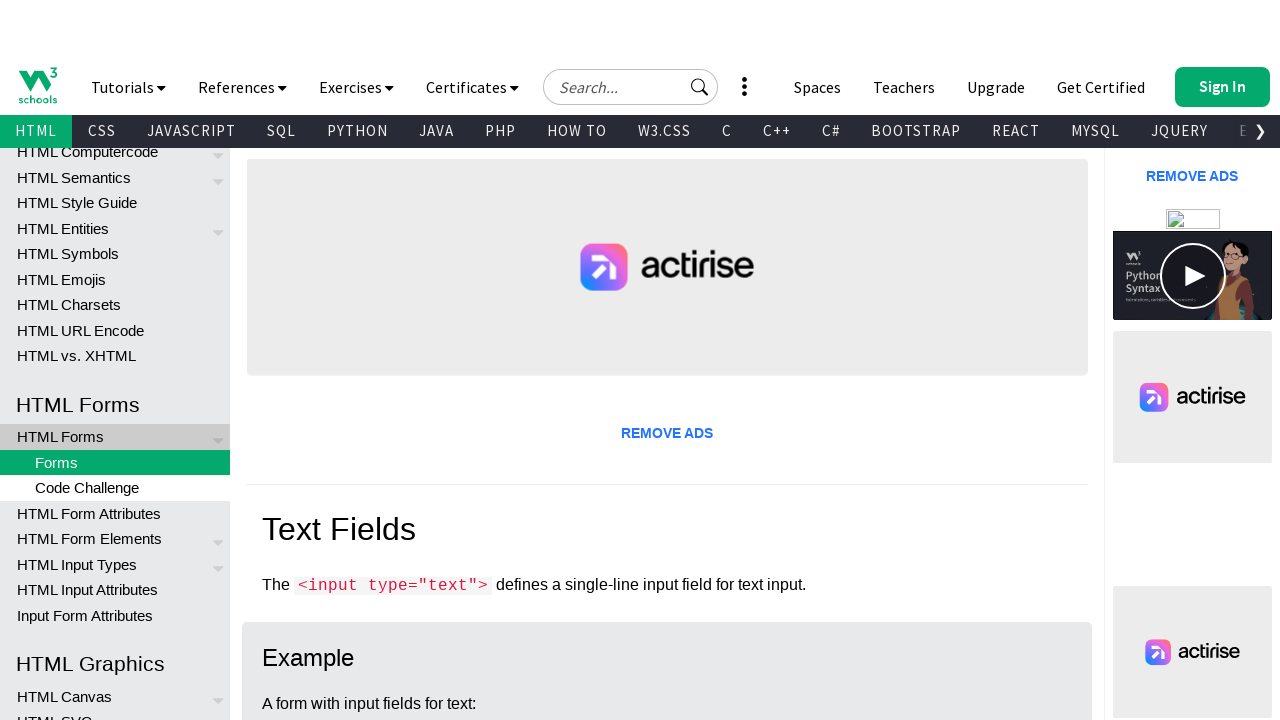

Clicked the 'Other' radio button option at (268, 360) on xpath=//*[@id='main']/input[5]
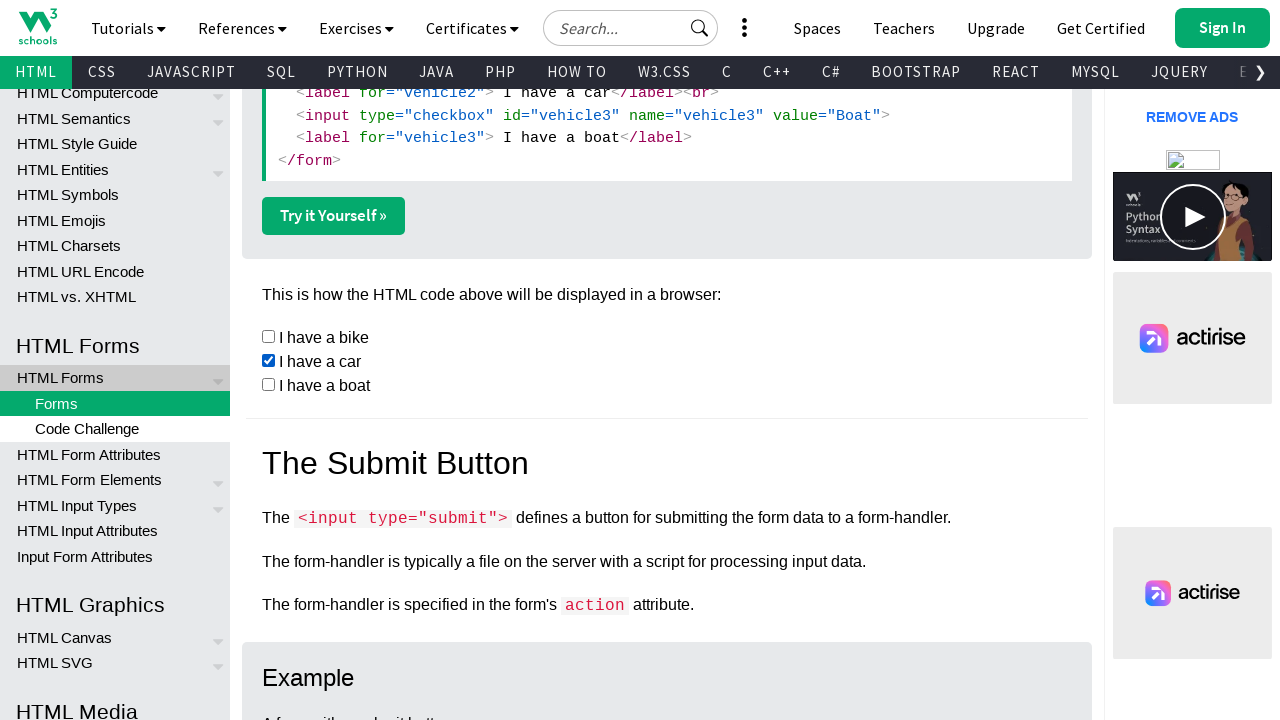

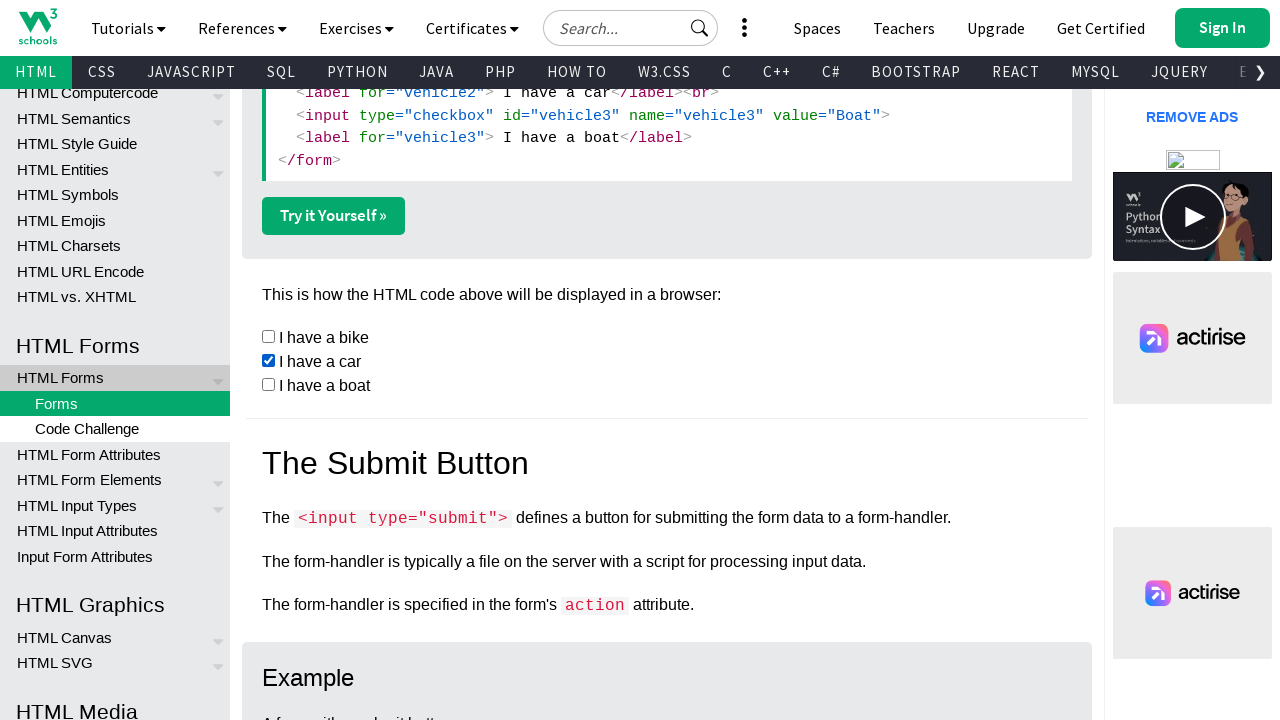